Tests an explicit wait scenario where the script waits for a price to change to $100, then clicks a book button, calculates a mathematical value based on displayed input, and submits the answer.

Starting URL: https://suninjuly.github.io/explicit_wait2.html

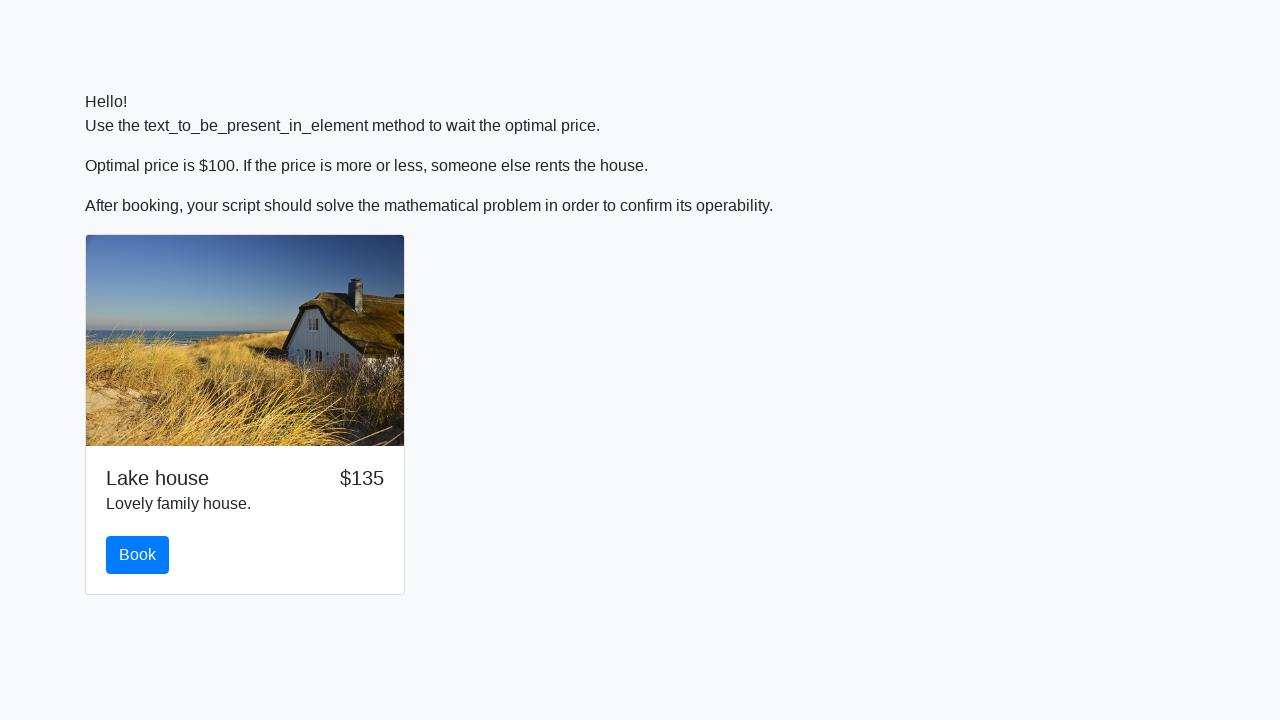

Waited for price to change to $100
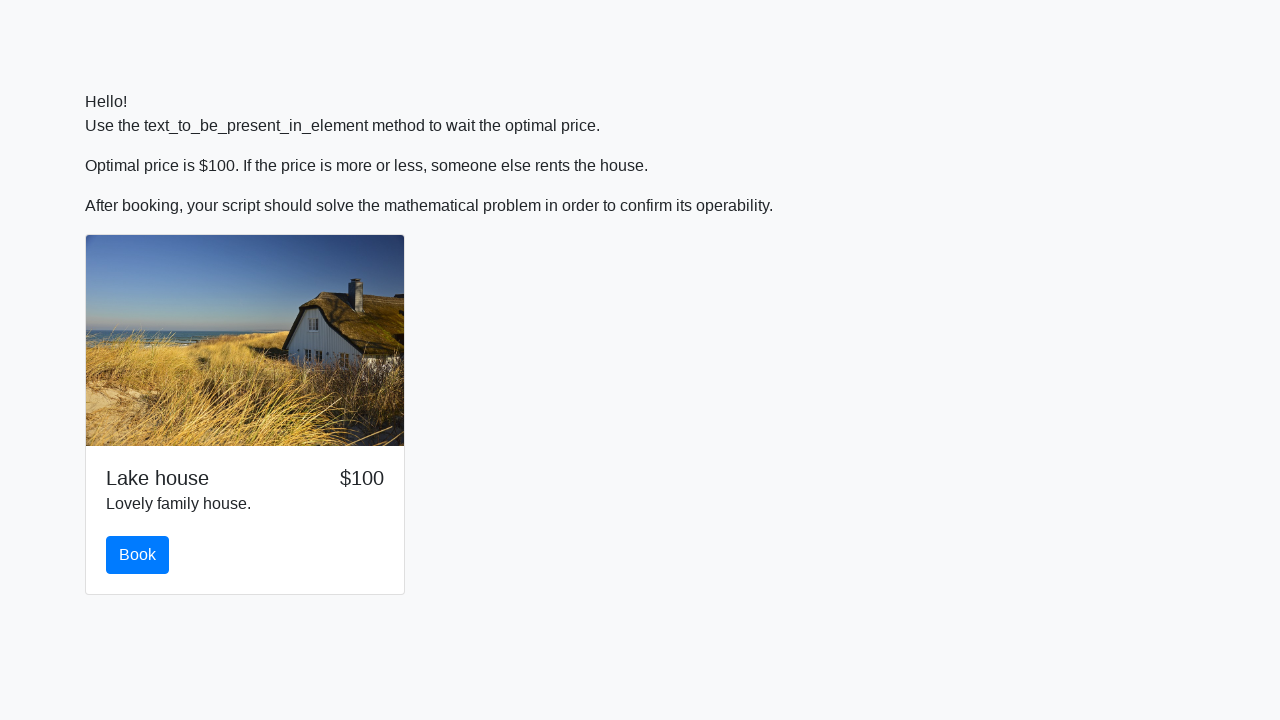

Clicked the book button at (138, 555) on #book
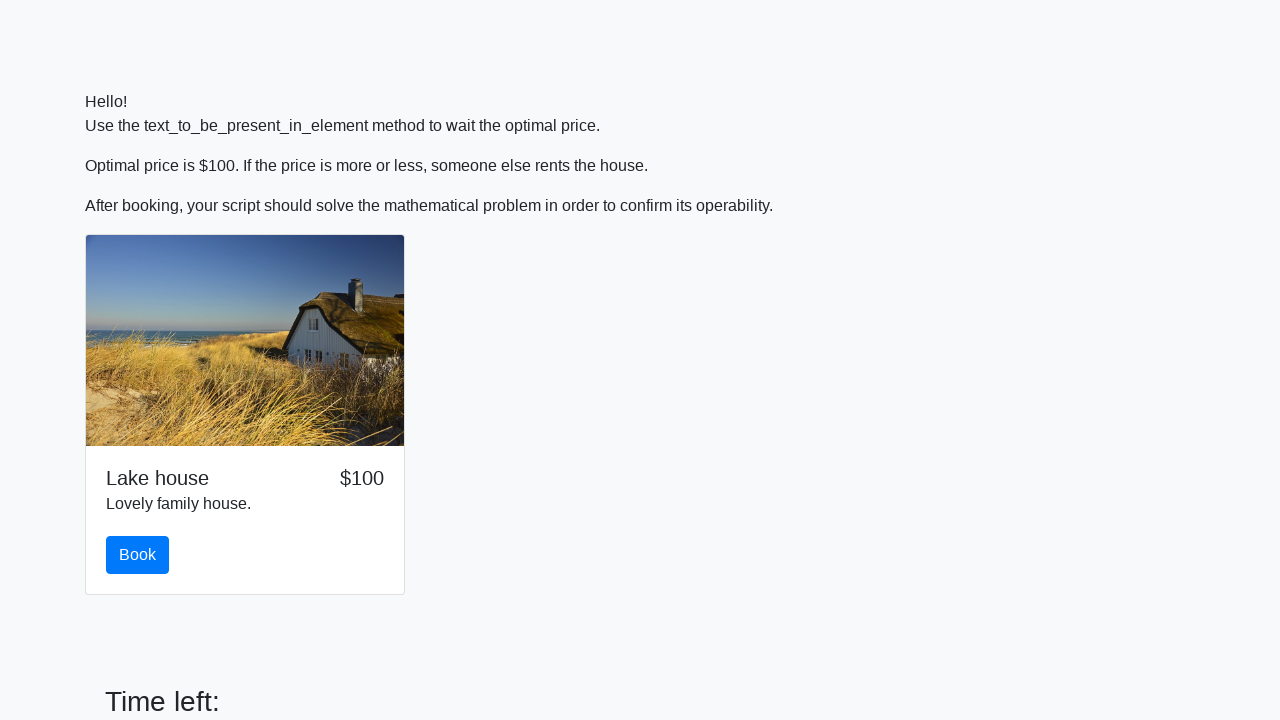

Retrieved input value: 190
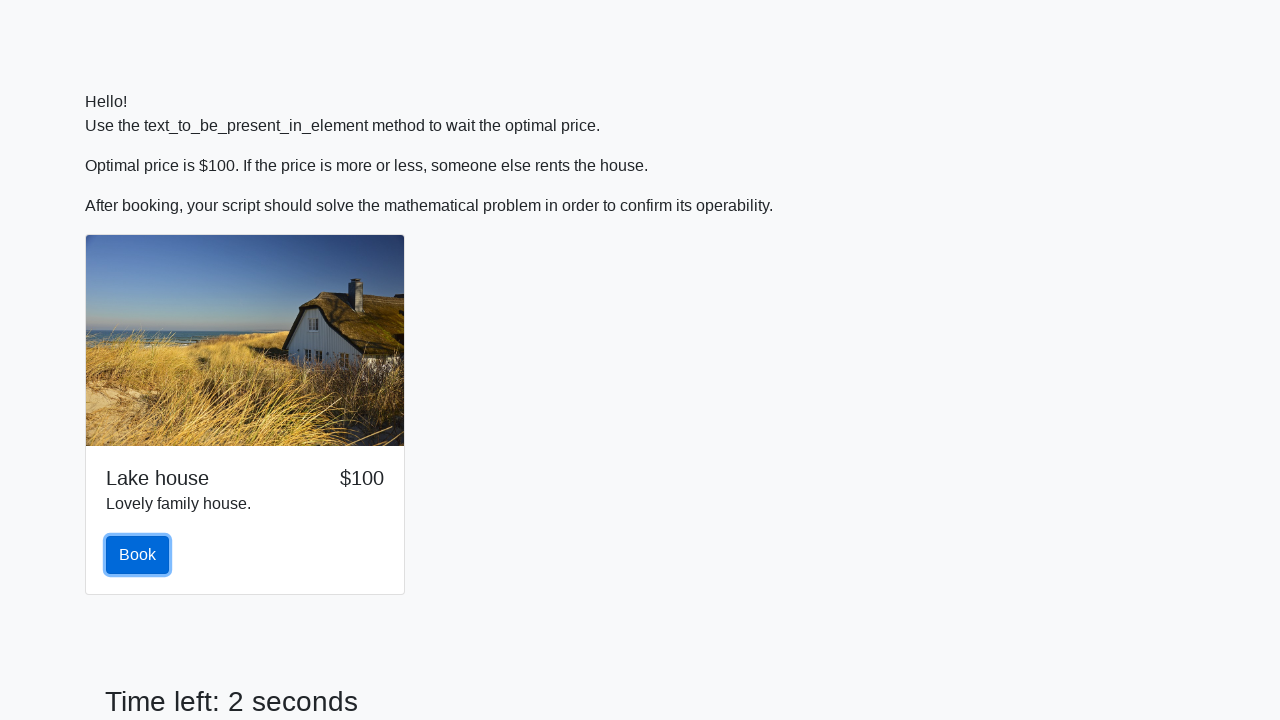

Calculated mathematical answer: 2.4827035033227376
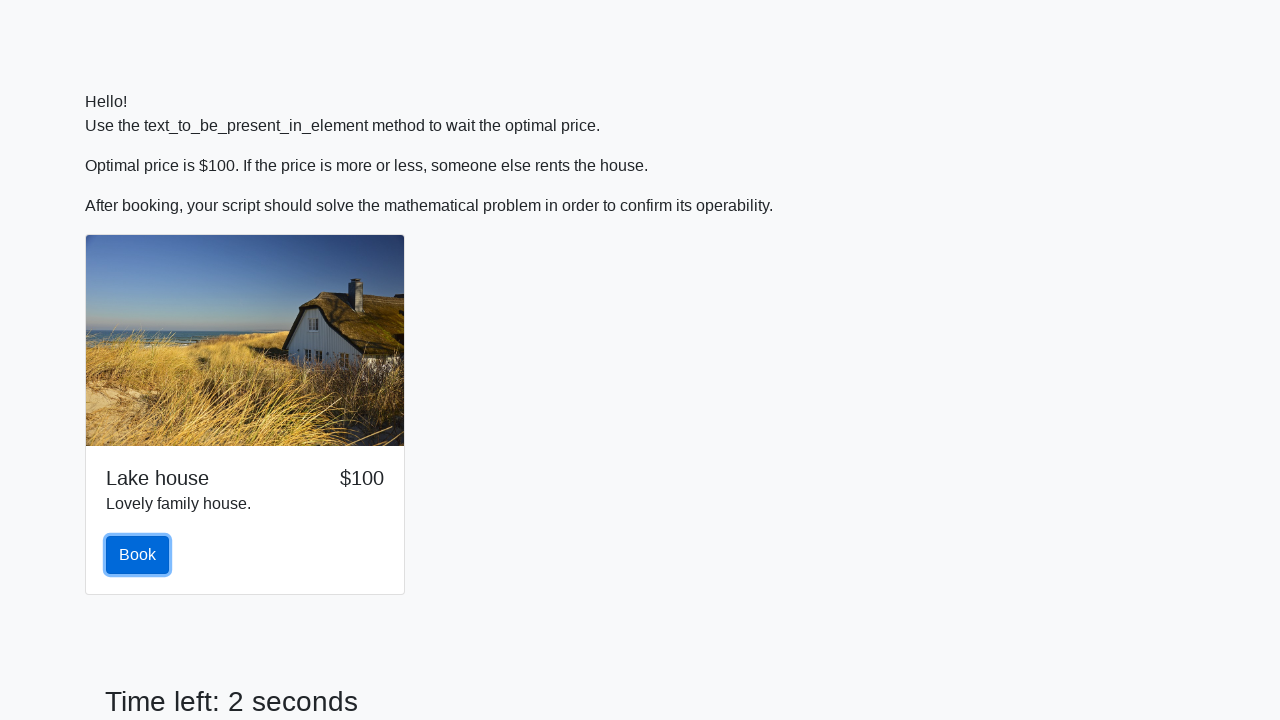

Filled answer field with calculated value on #answer
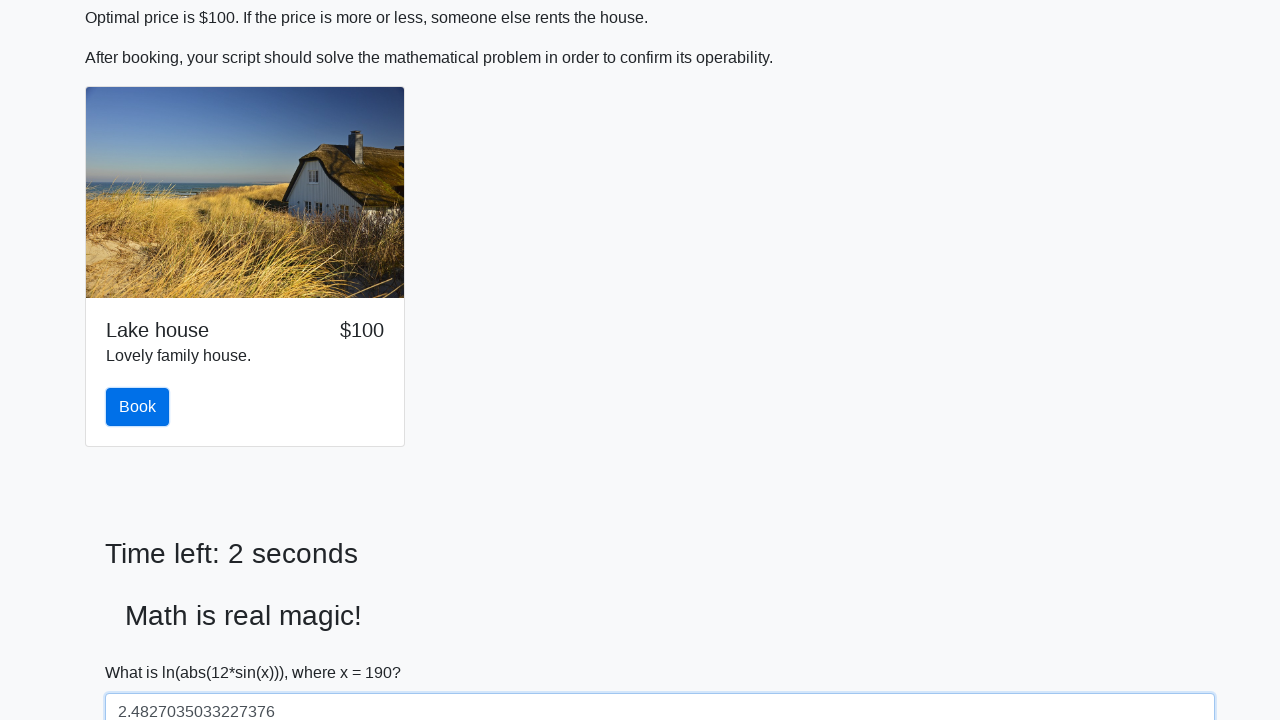

Clicked solve button to submit answer at (143, 651) on #solve
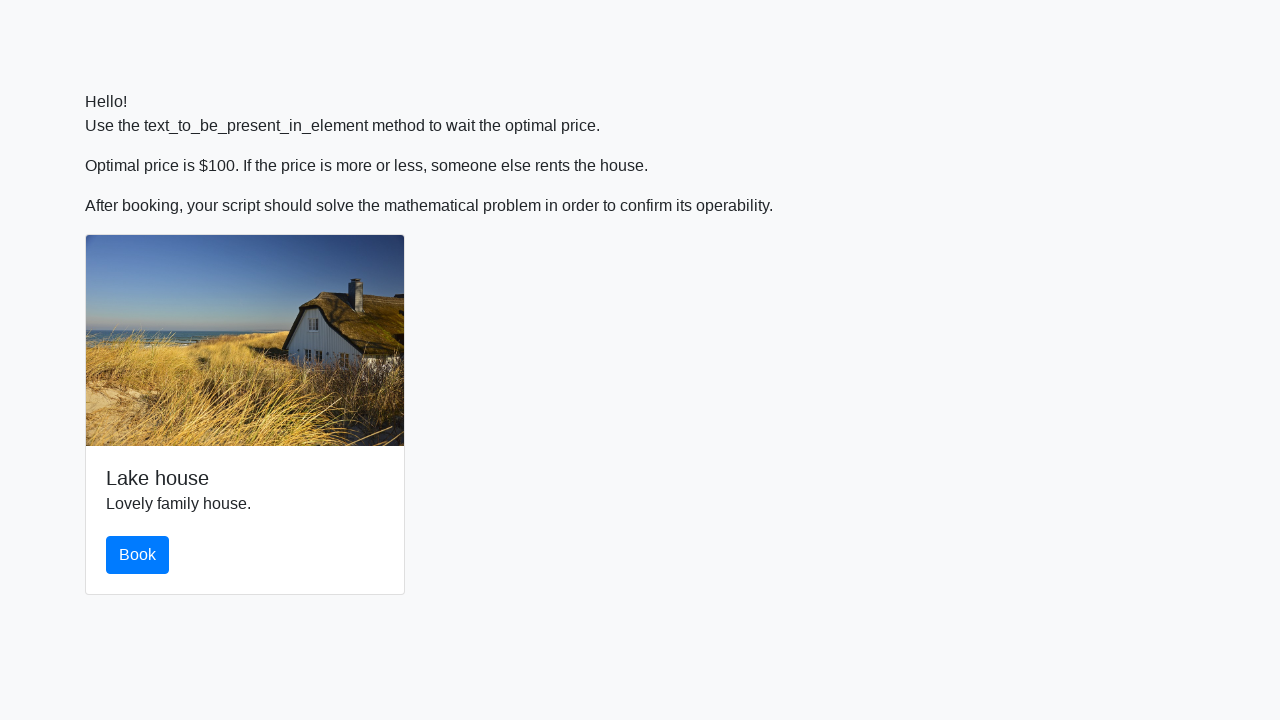

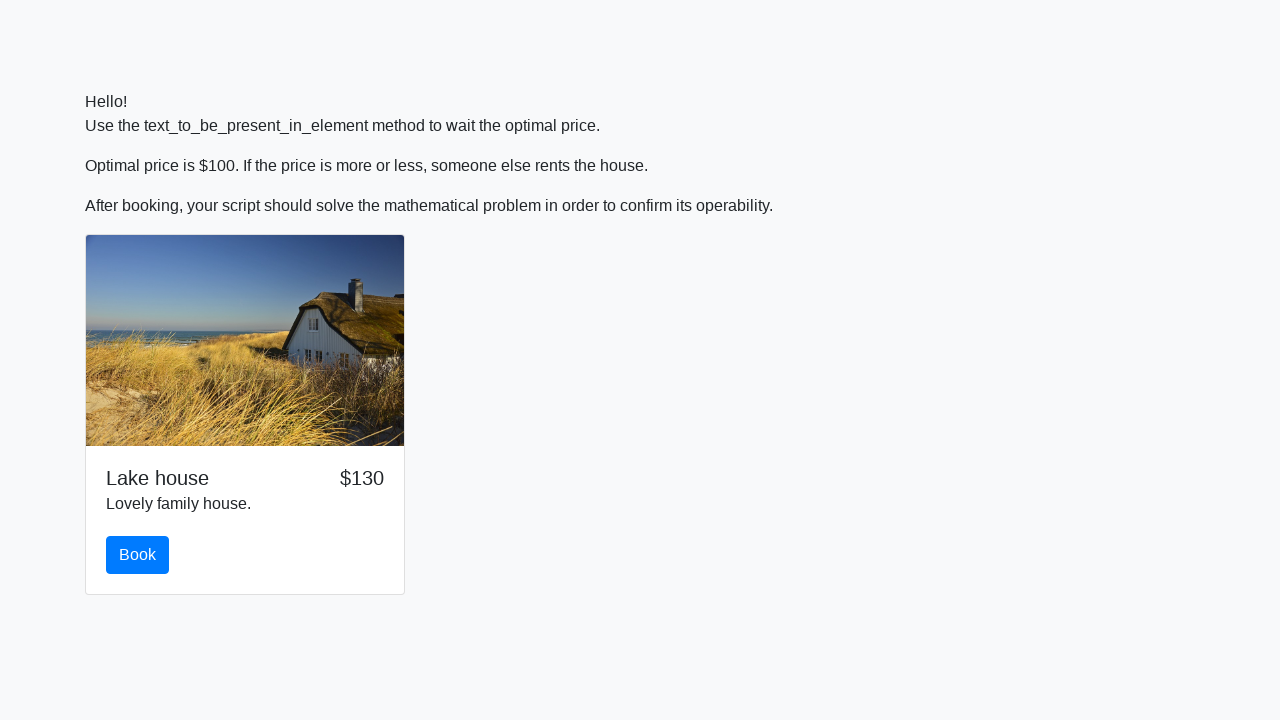